Tests an e-commerce grocery shopping flow by adding specific items (Cucumber, Brocolli, Beetroot) to cart, proceeding to checkout, and applying a promo code to verify discount functionality.

Starting URL: https://rahulshettyacademy.com/seleniumPractise/

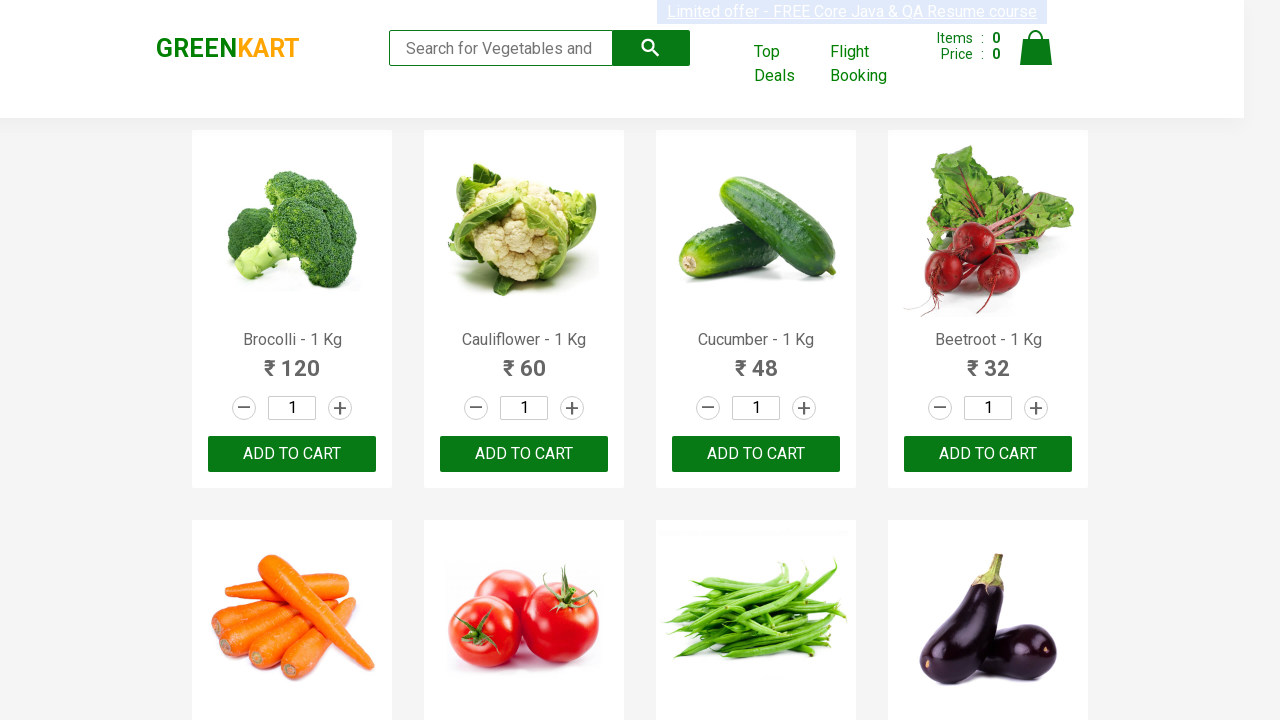

Waited for product names to load
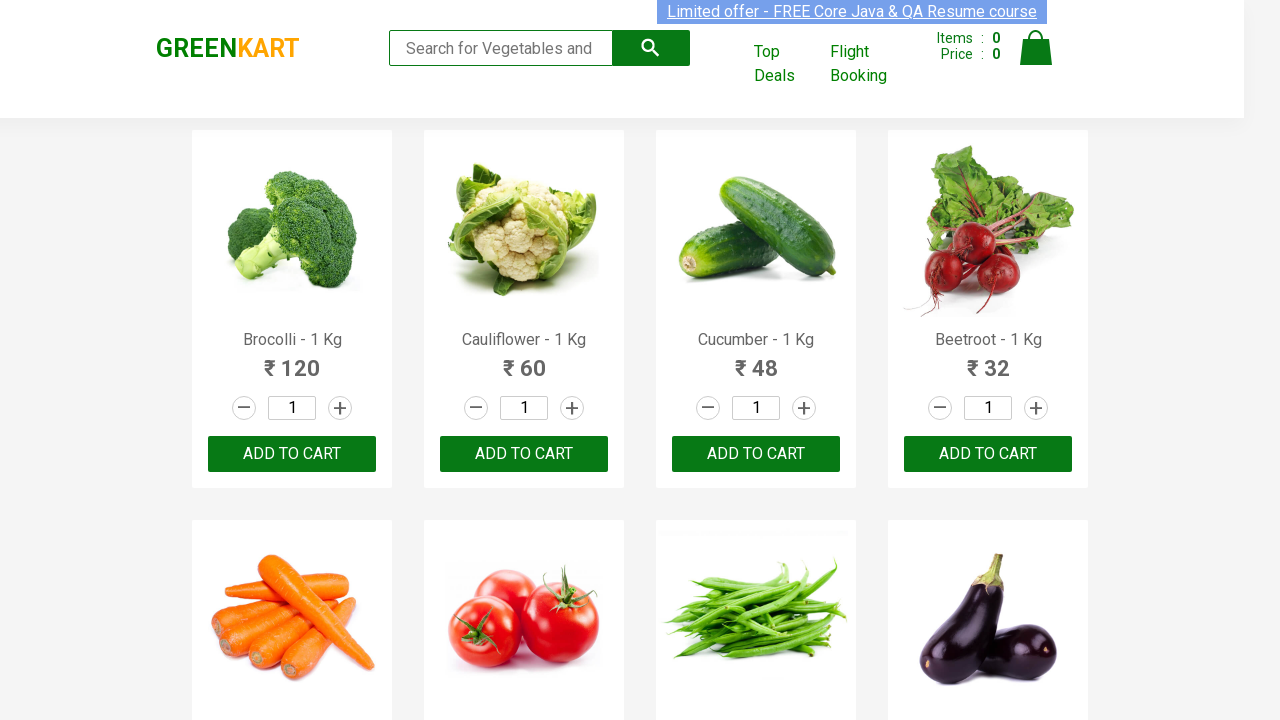

Retrieved all product name elements
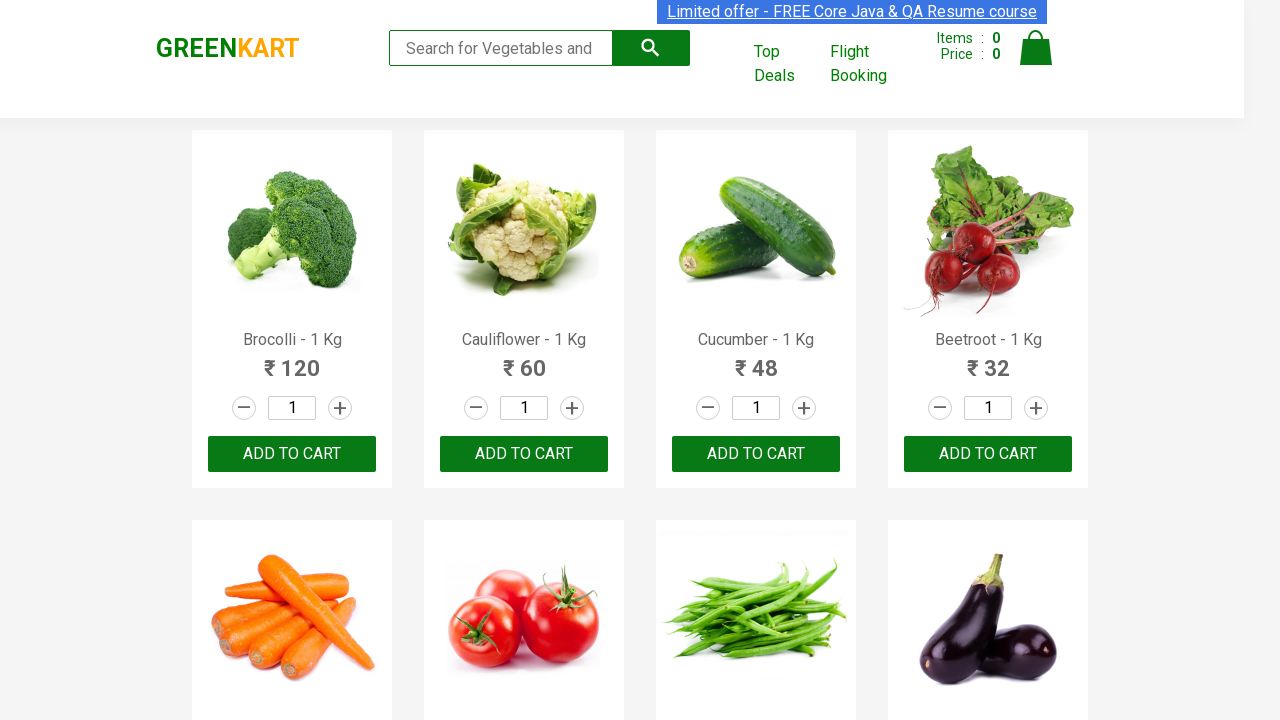

Retrieved all 'Add to cart' buttons
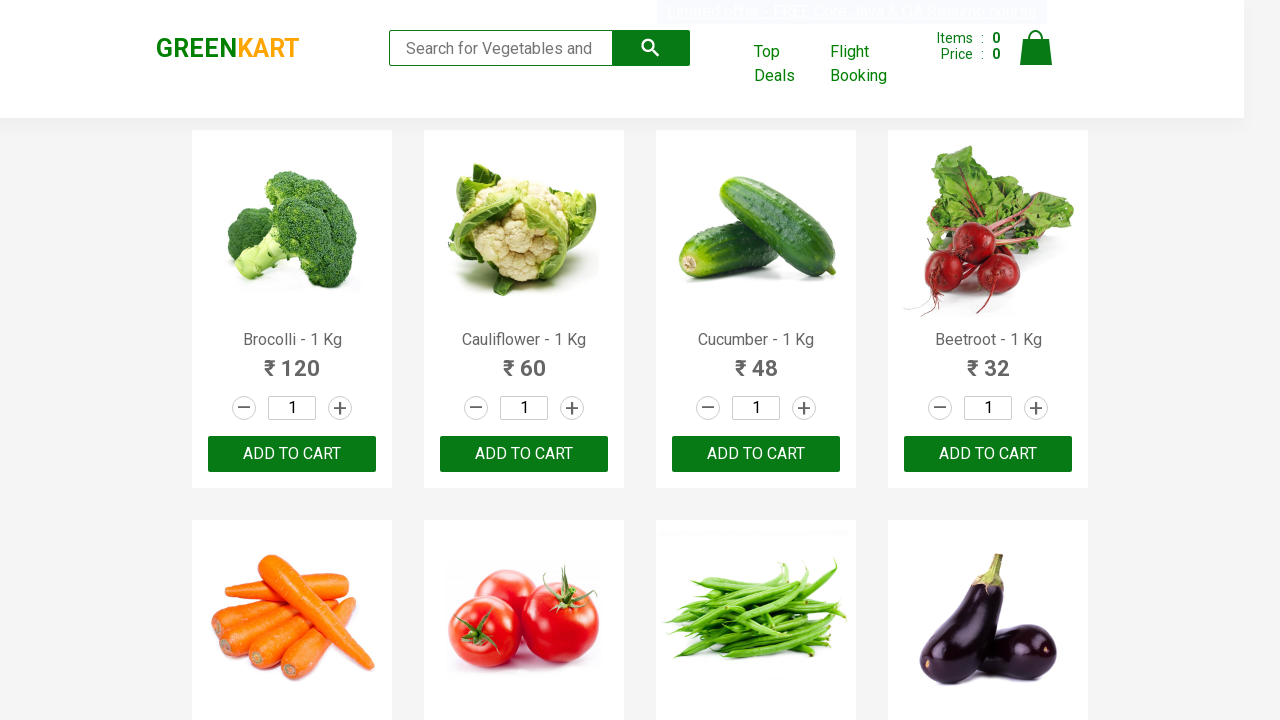

Added 'Brocolli' to cart
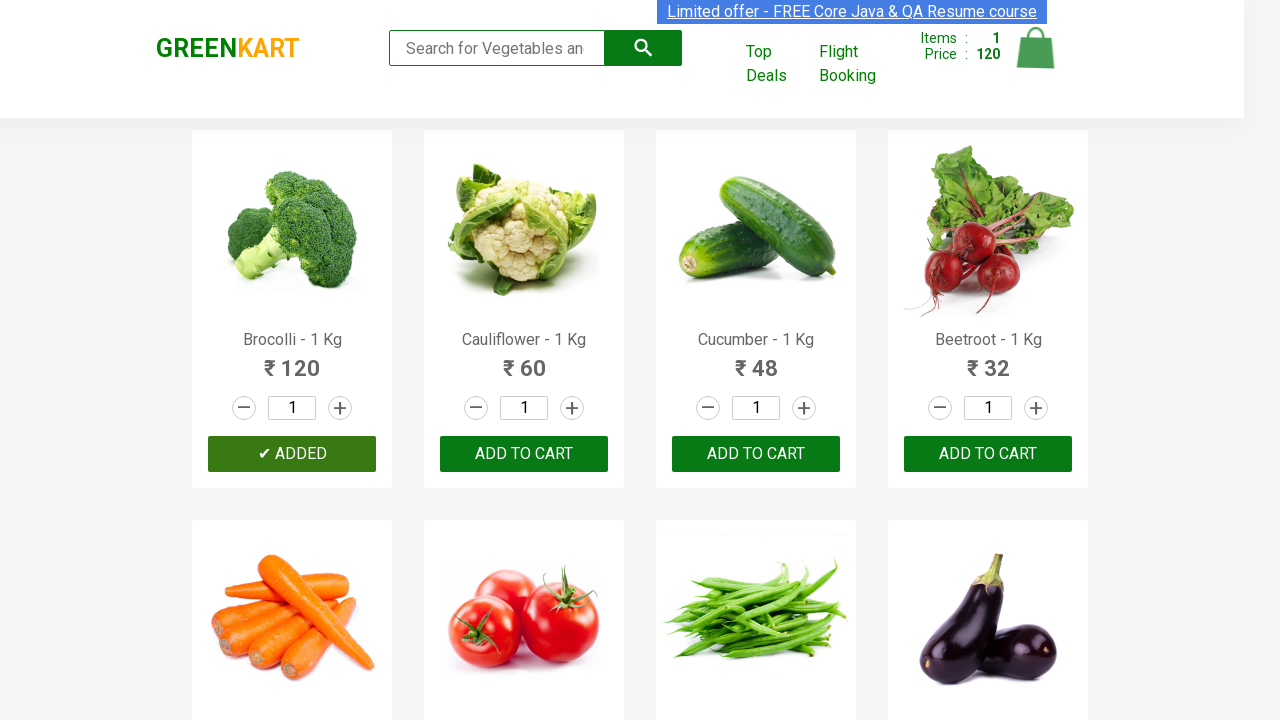

Added 'Cucumber' to cart
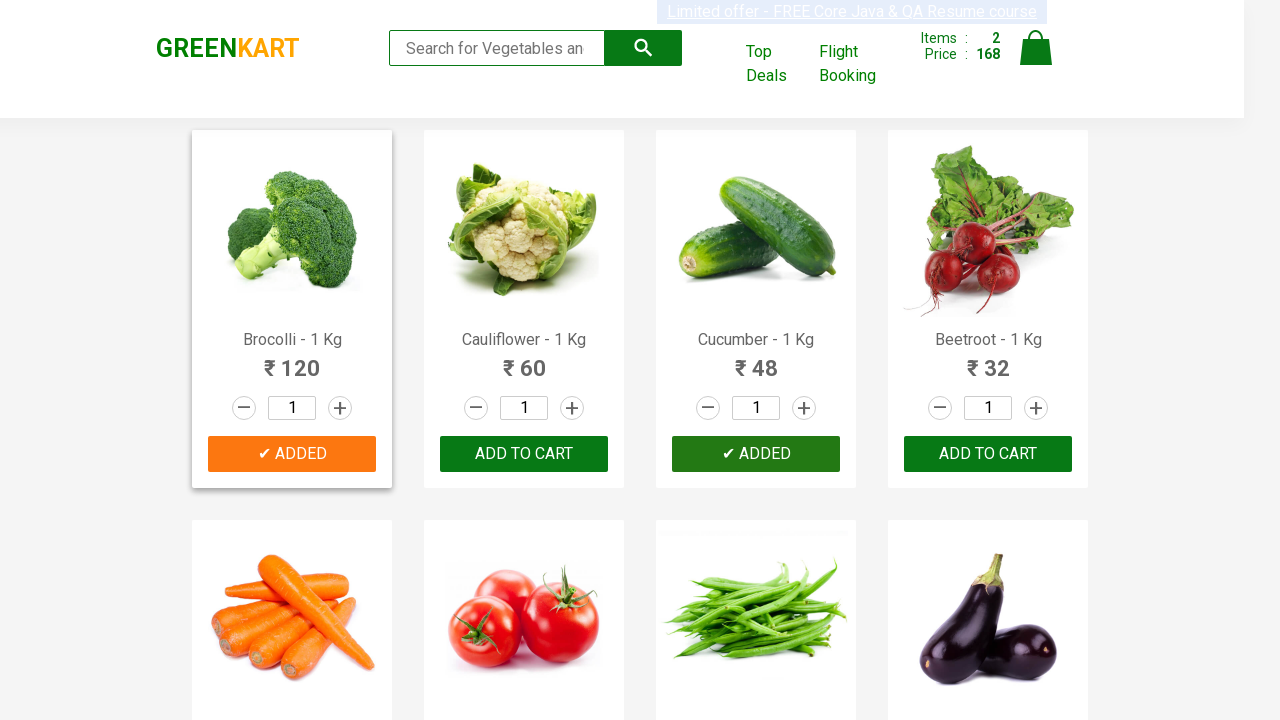

Added 'Beetroot' to cart
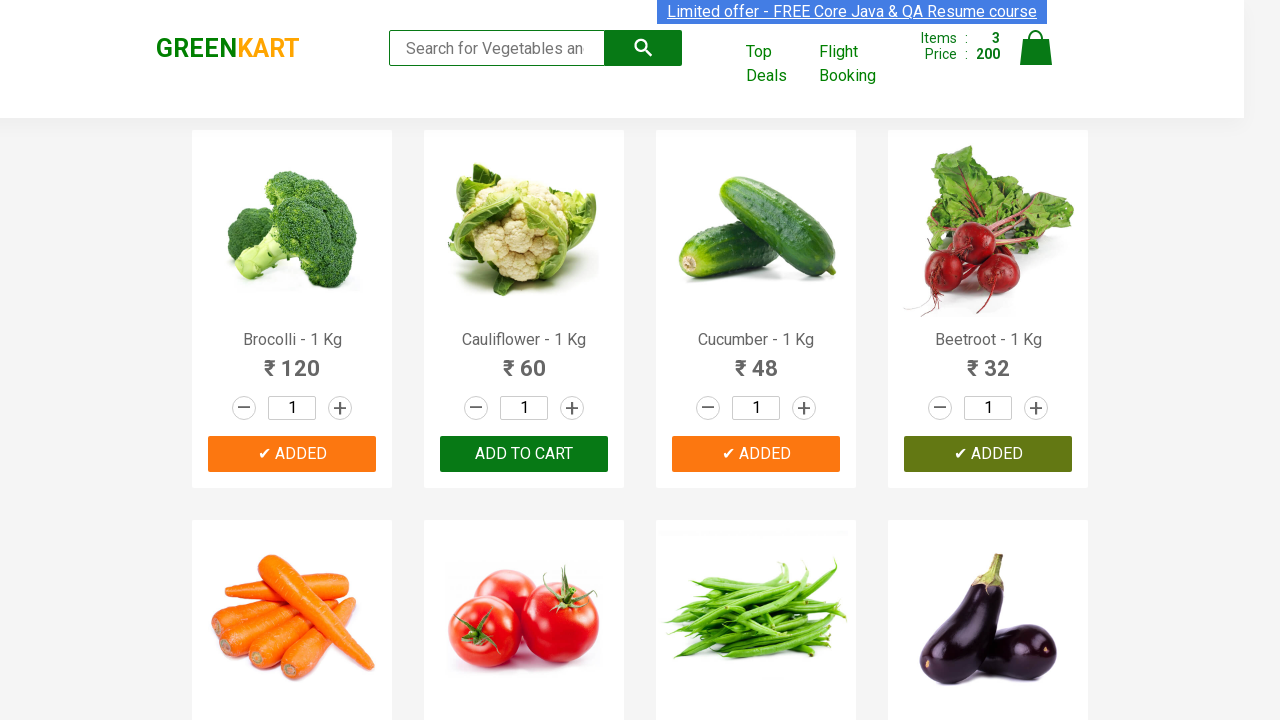

Clicked cart icon to view shopping cart at (1036, 48) on img[alt='Cart']
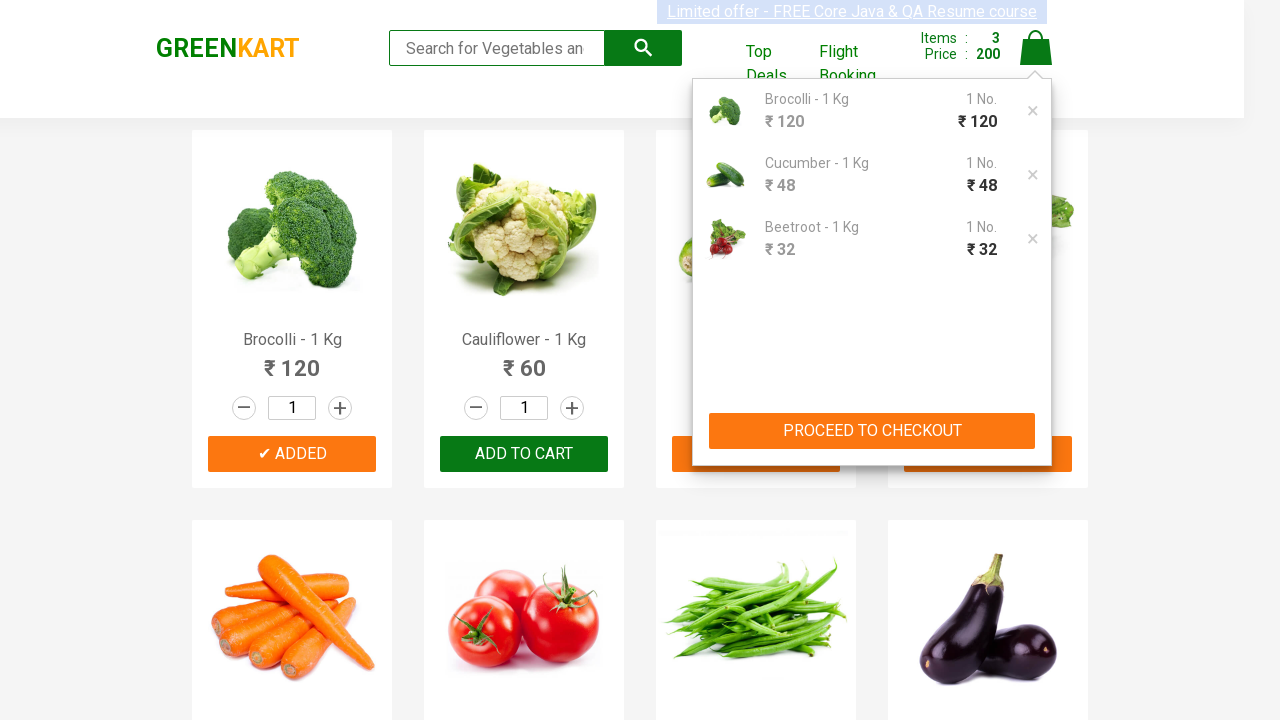

Clicked 'PROCEED TO CHECKOUT' button at (872, 431) on xpath=//button[contains(text(),'PROCEED TO CHECKOUT')]
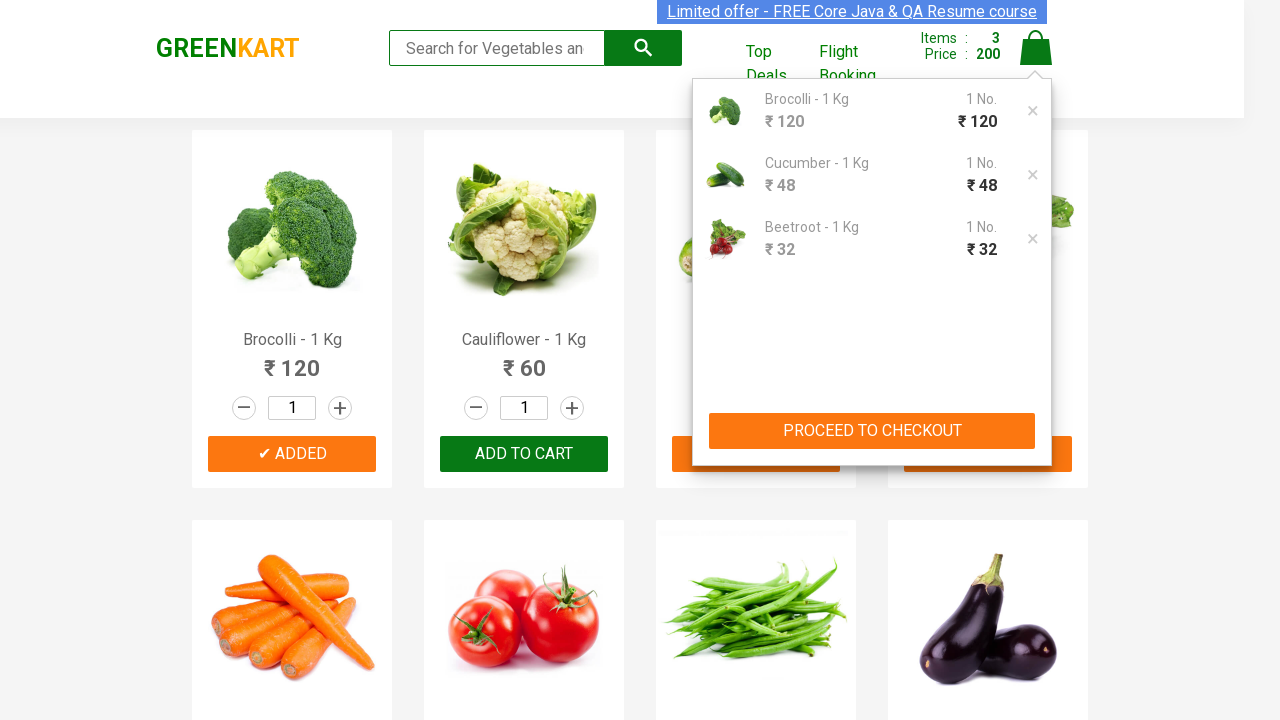

Waited for promo code input field to become visible
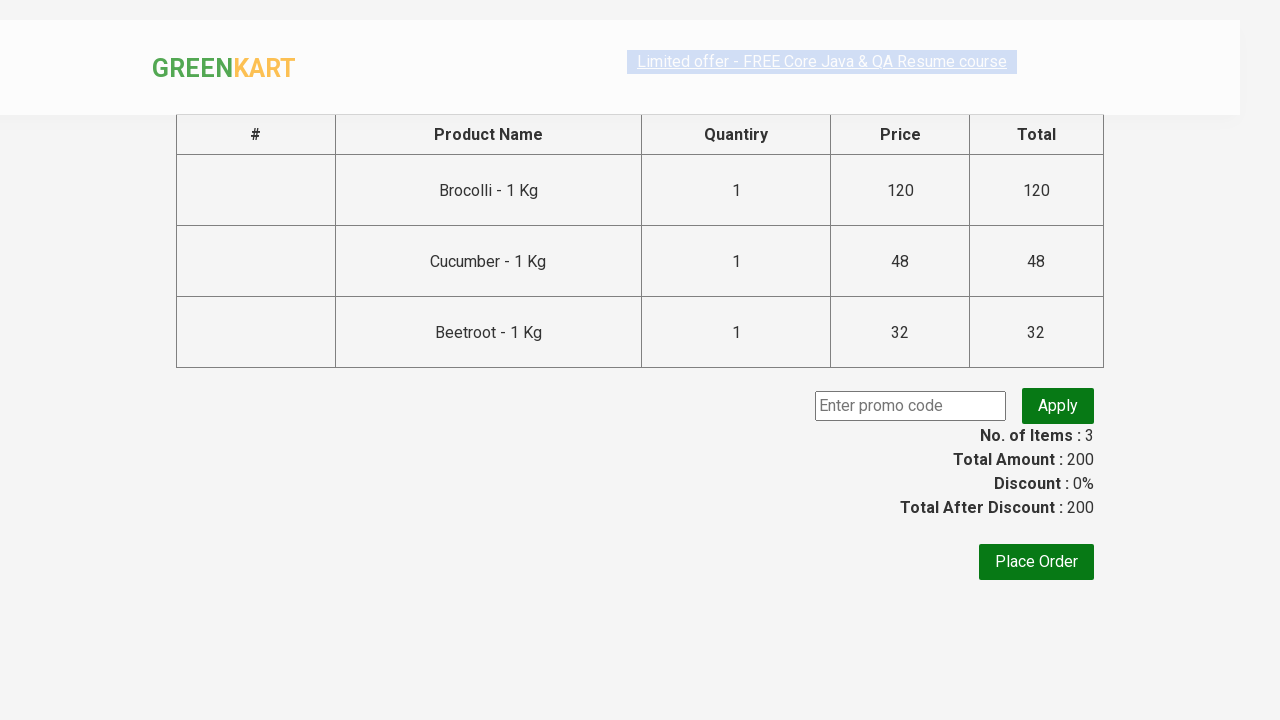

Entered promo code 'rahulshettyacademy' into promo code field on input.promoCode
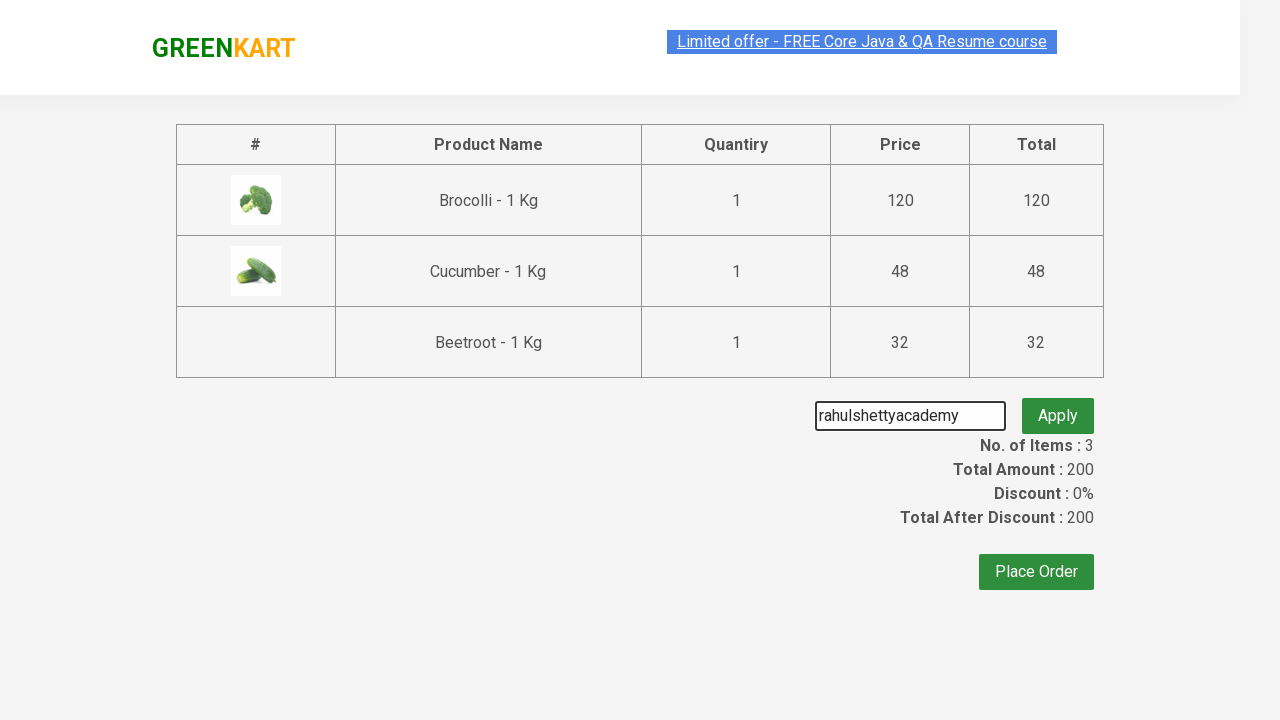

Clicked 'Apply' button to apply the promo code at (1058, 406) on button.promoBtn
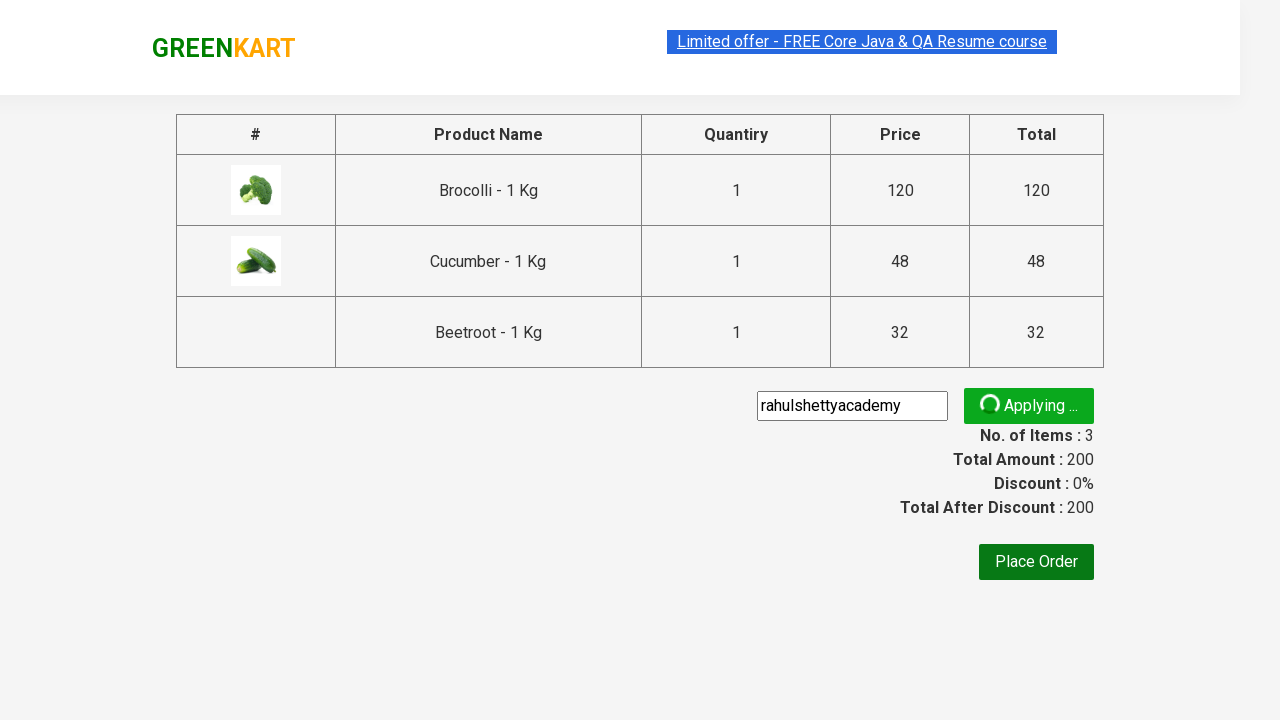

Waited for promo discount confirmation message to appear
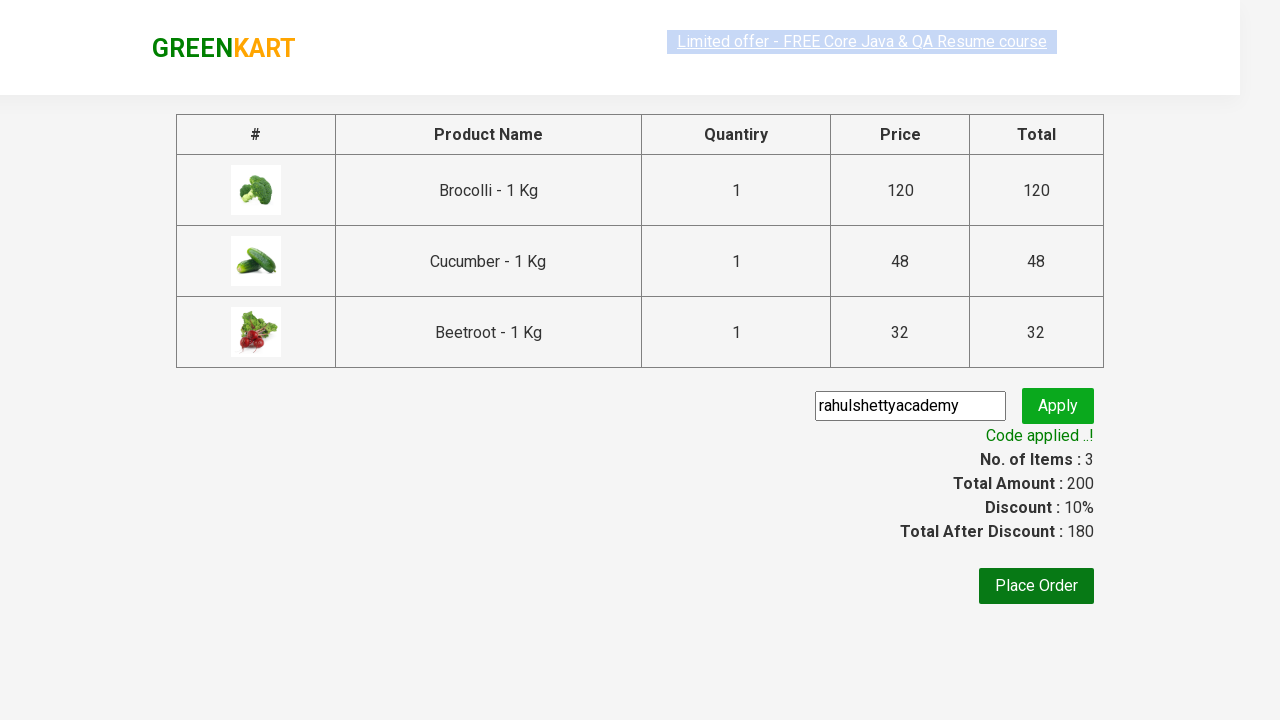

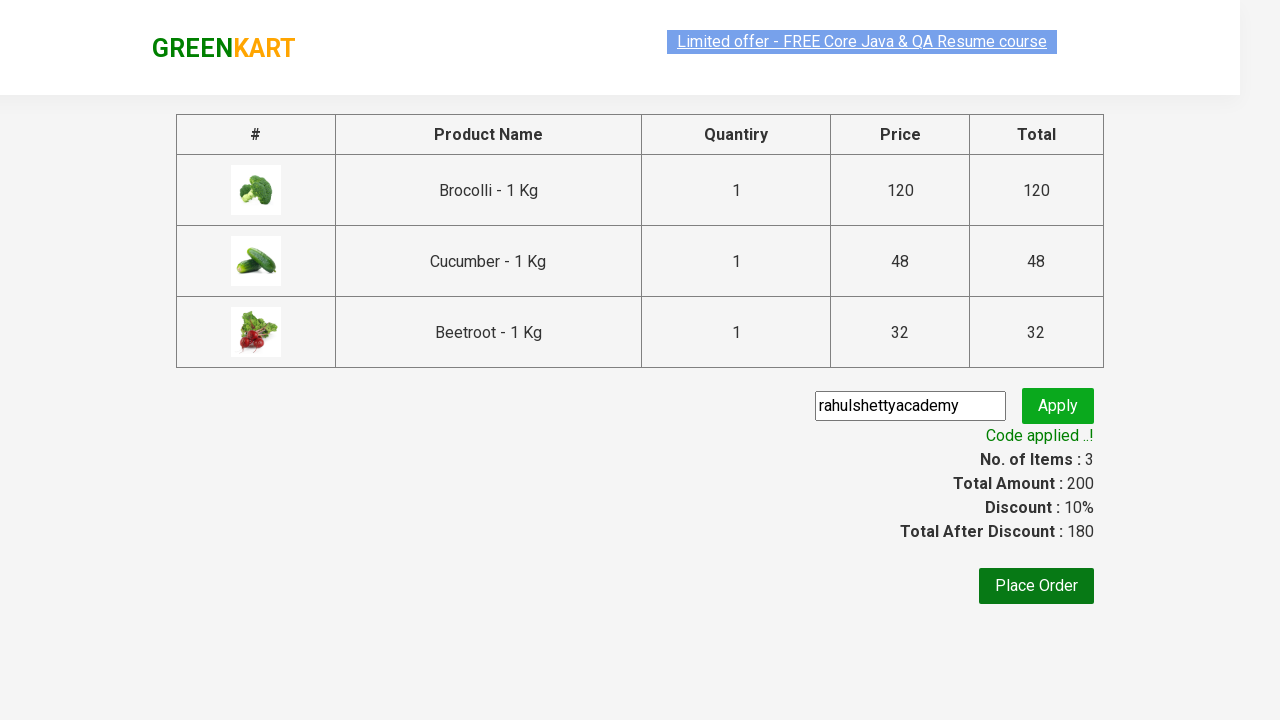